Tests JavaScript confirm dialog dismissal by clicking the second alert button, dismissing the alert, and verifying the result does not contain "successfuly"

Starting URL: https://the-internet.herokuapp.com/javascript_alerts

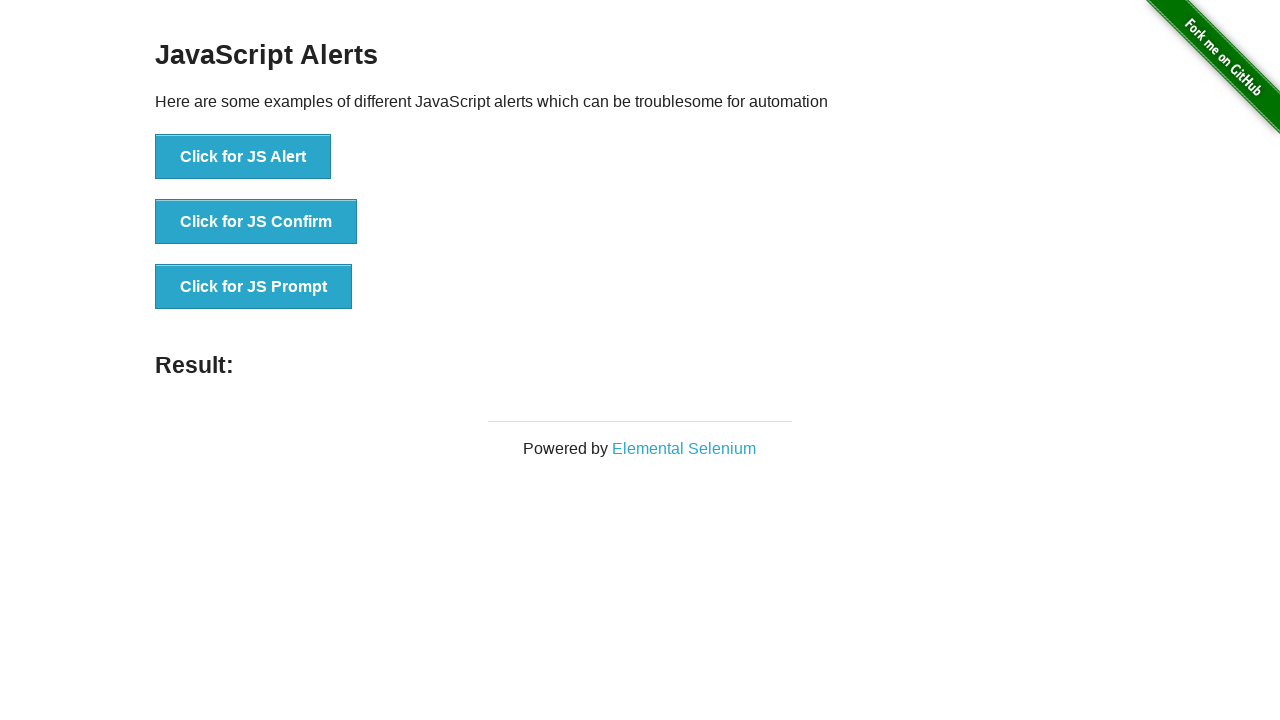

Set up dialog handler to dismiss alerts by clicking Cancel
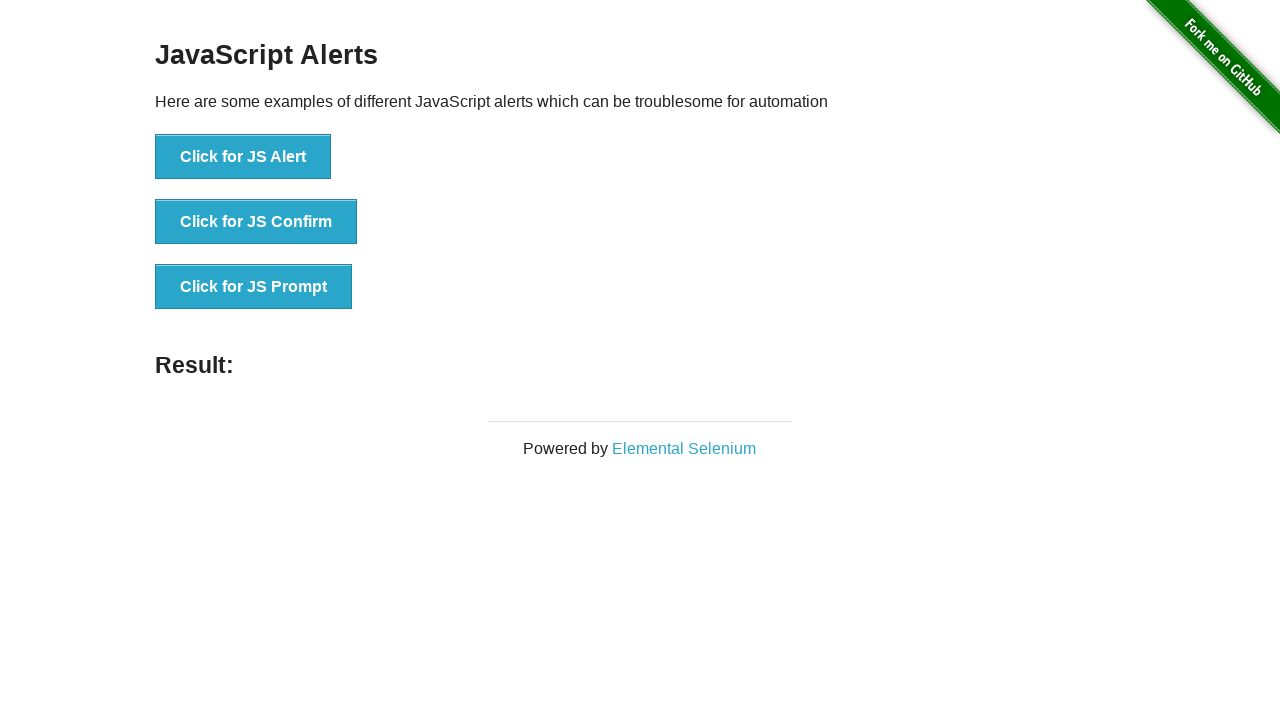

Clicked 'Click for JS Confirm' button to trigger JavaScript confirm dialog at (256, 222) on xpath=//*[text()='Click for JS Confirm']
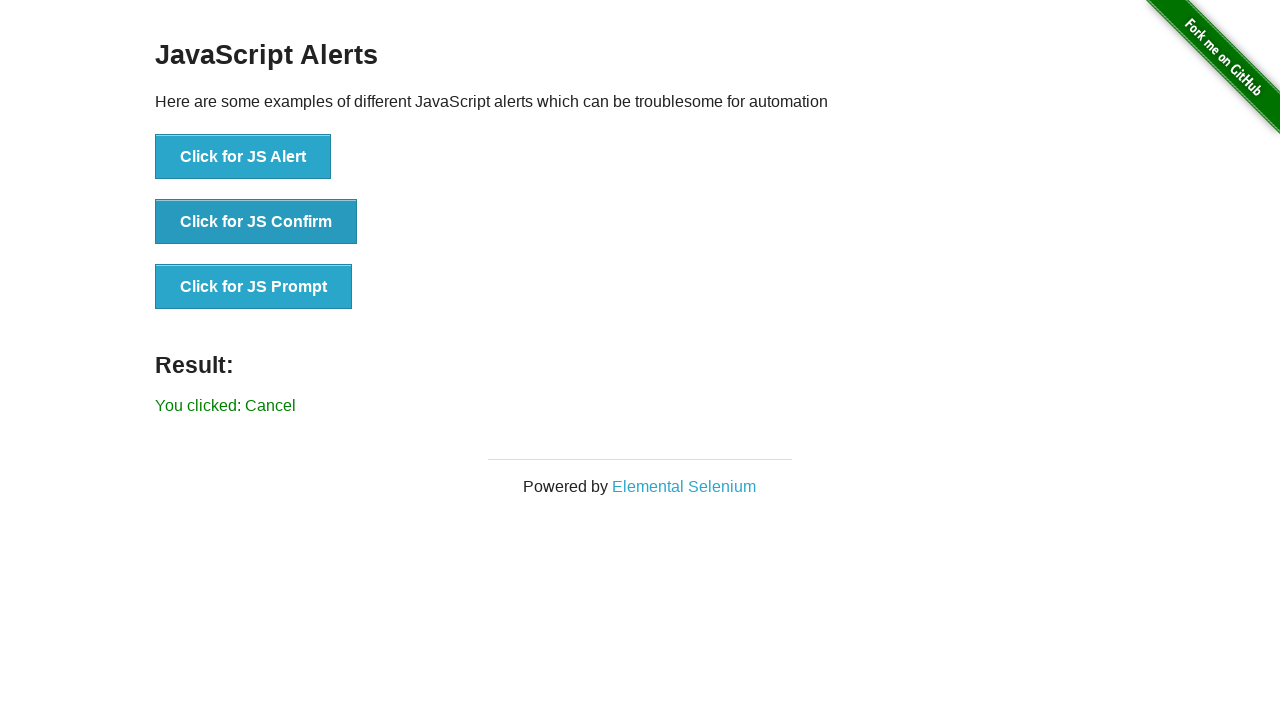

Waited for result message 'You clicked: Cancel' to appear
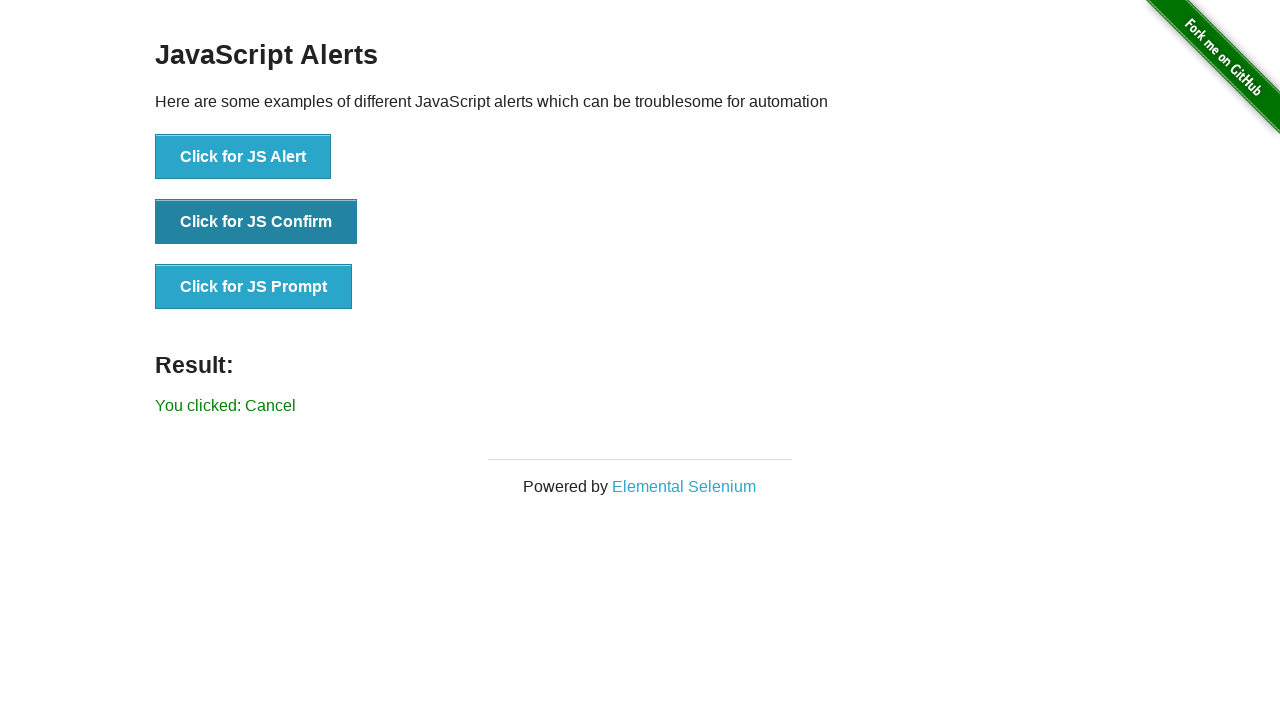

Retrieved result text content from #result element
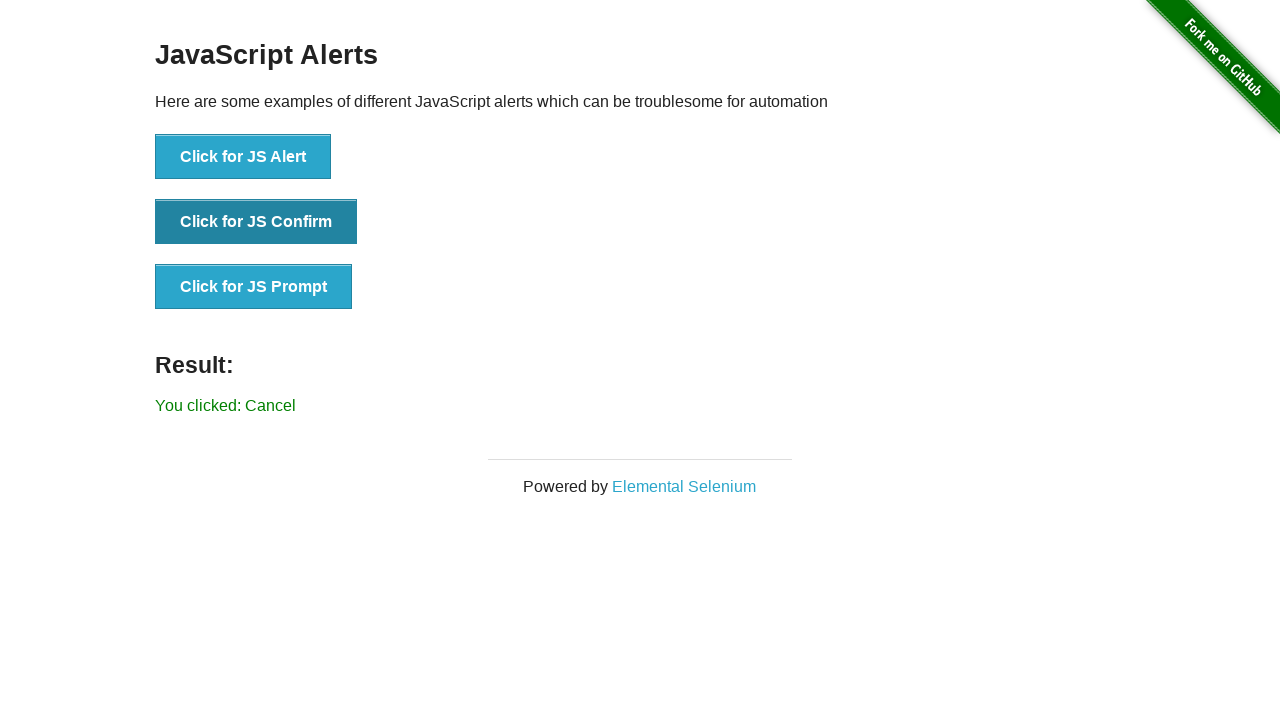

Verified that result text does not contain 'successfuly'
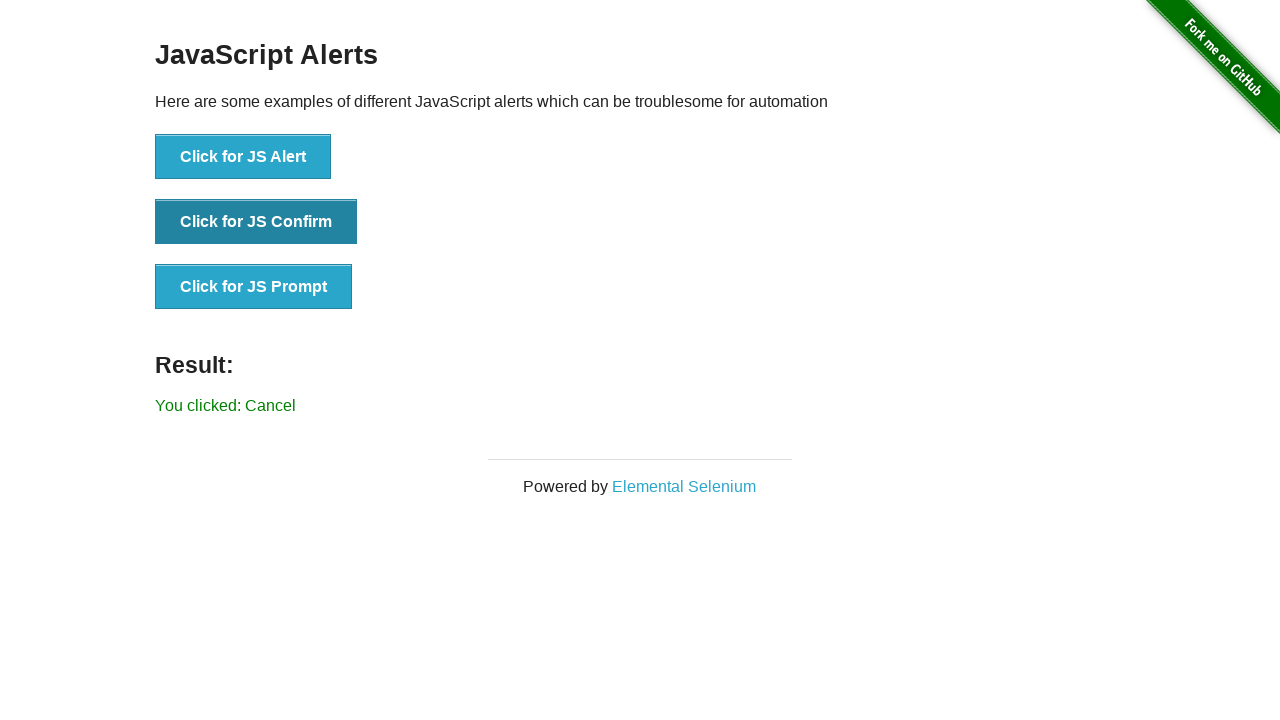

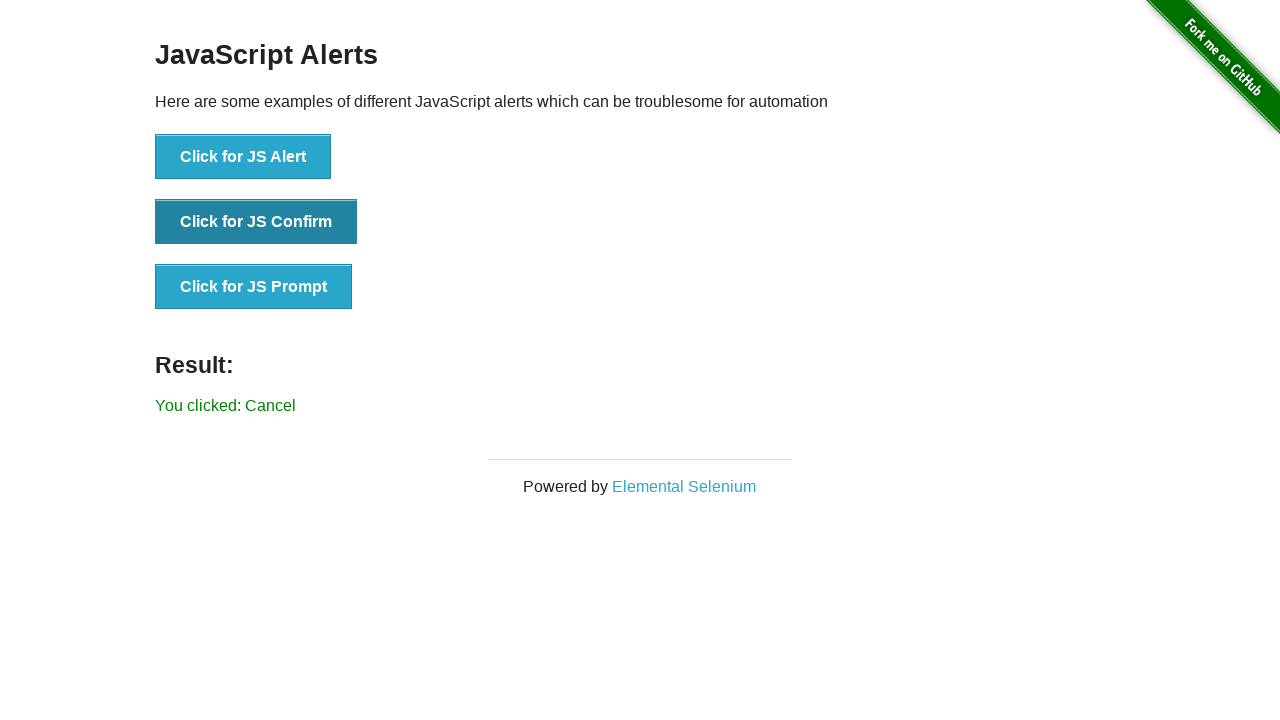